Tests searching for an invalid part and verifies "No Parts Found" message appears

Starting URL: https://shop-trinitytrailer-stage-ecd7ecceb7hqb9c2.westus-01.azurewebsites.net/part-catalog

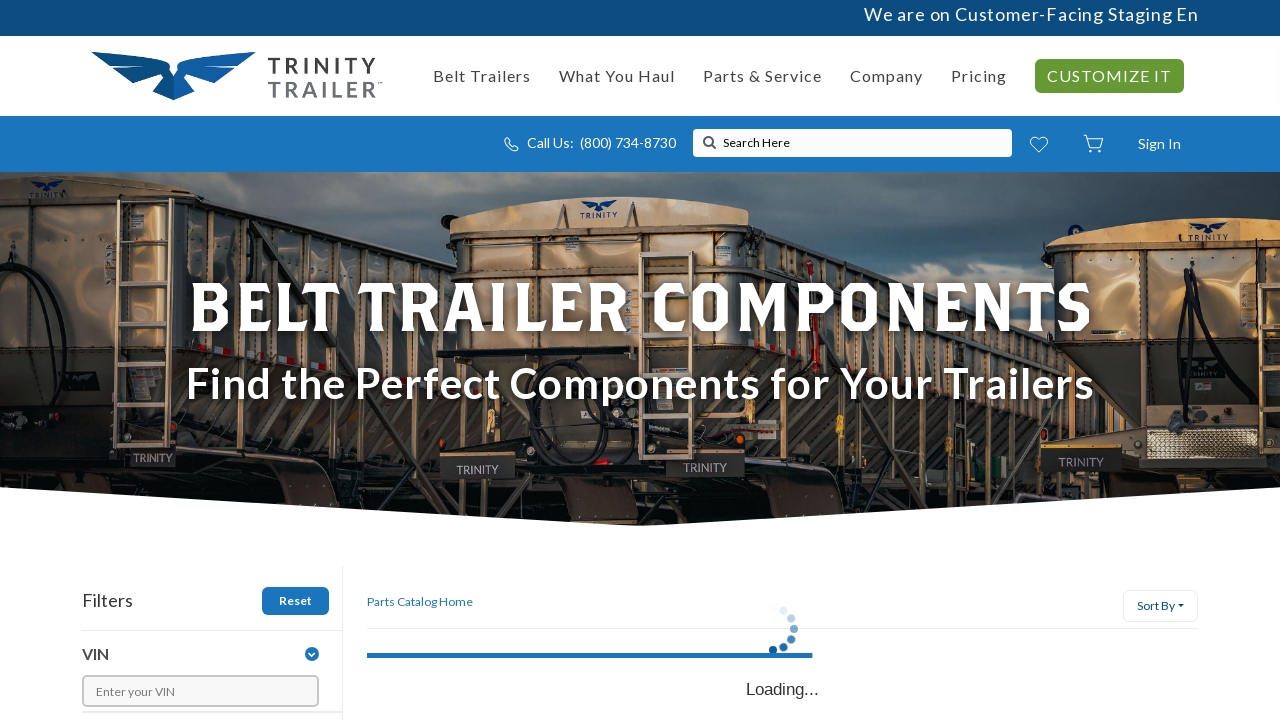

Filled search field with invalid part number 'ABCD' on //input[@placeholder='Search Here']
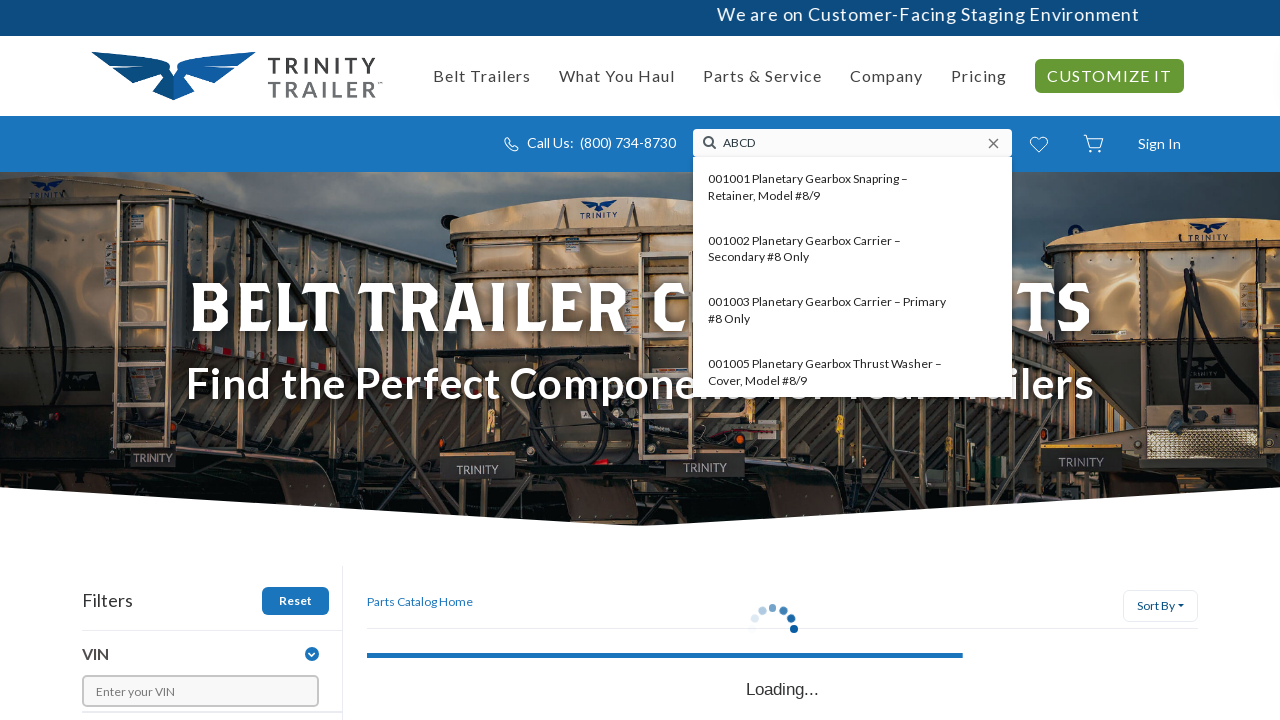

Pressed Enter to search for invalid part on //input[@placeholder='Search Here']
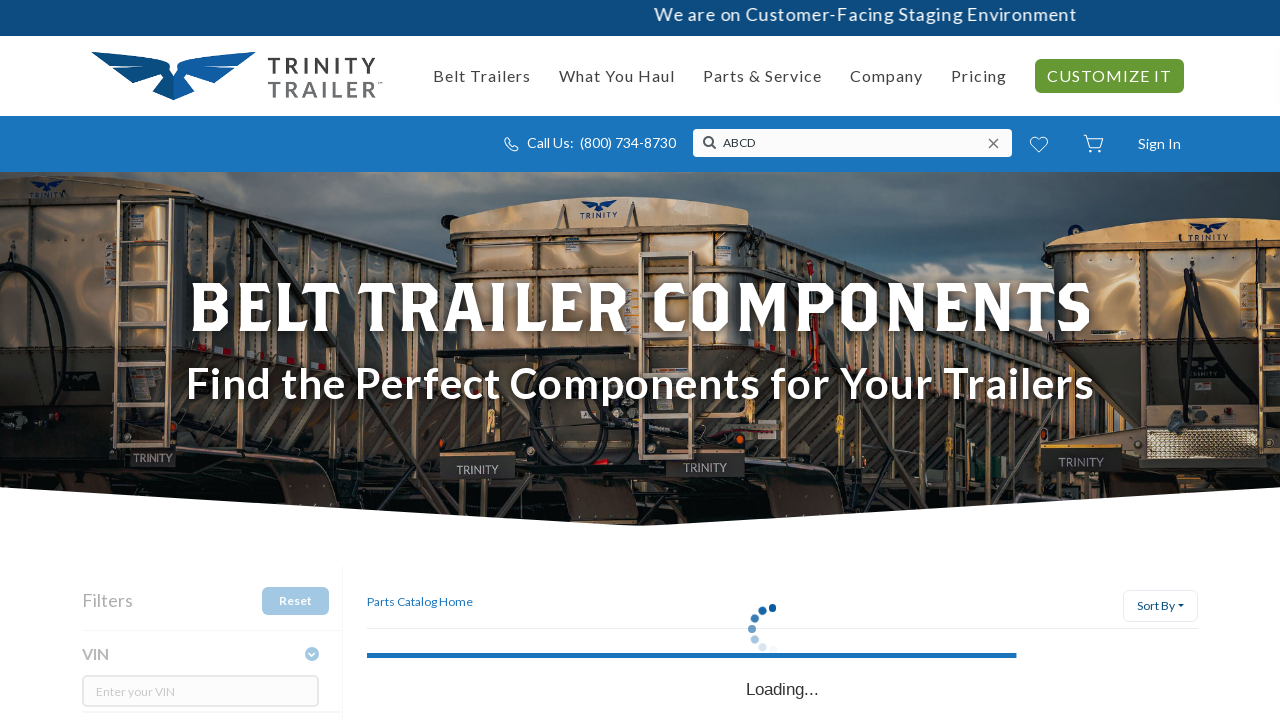

Waited for search results to load
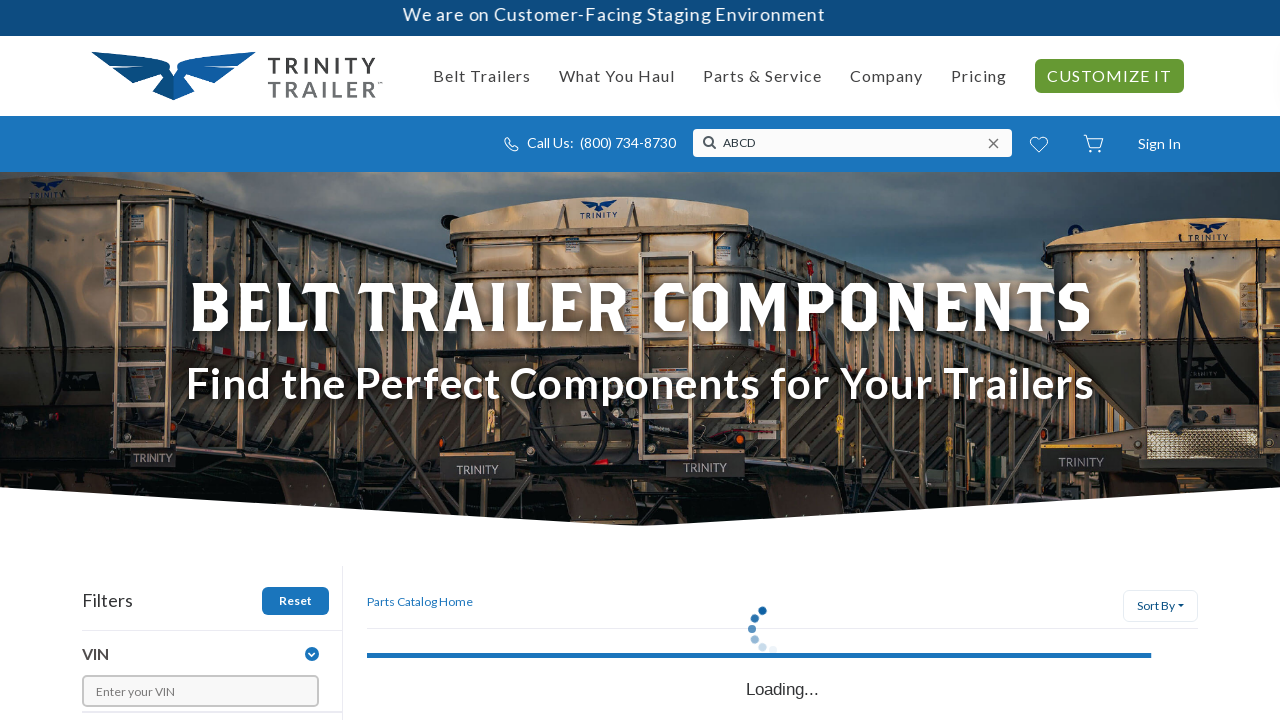

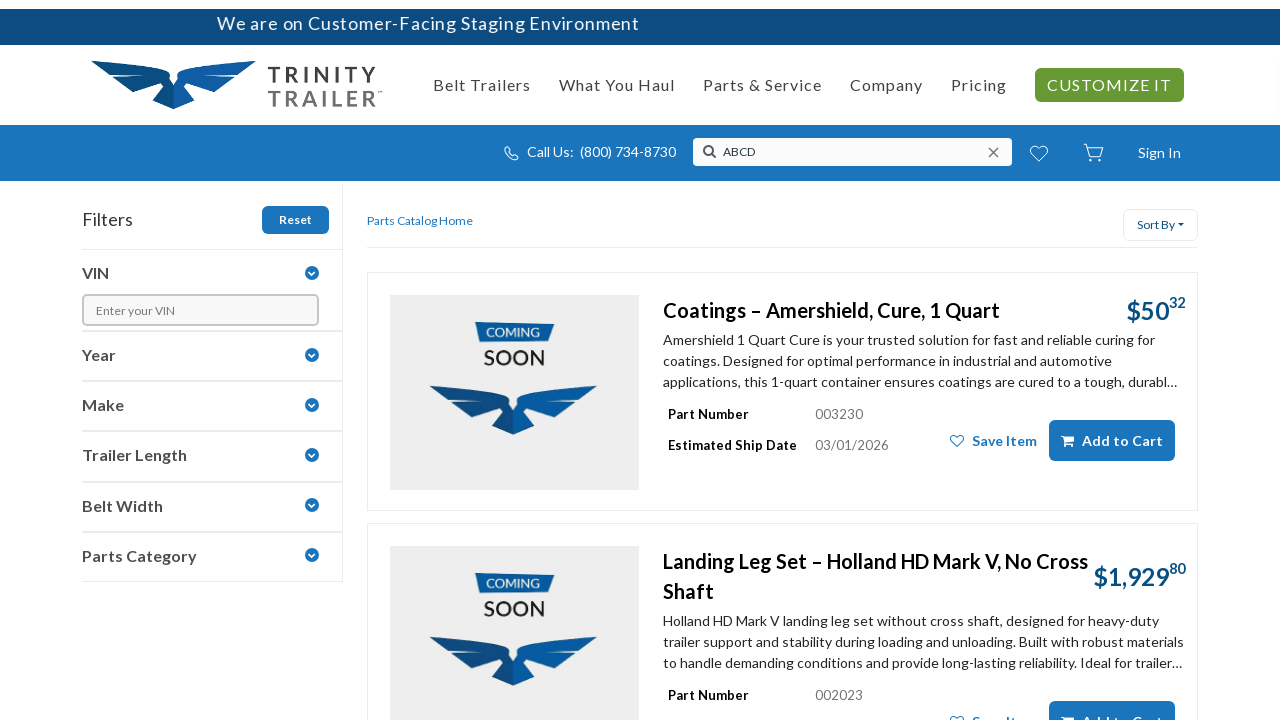